Tests the search functionality on python.org by entering "pycon" in the search field and submitting the search form

Starting URL: https://www.python.org

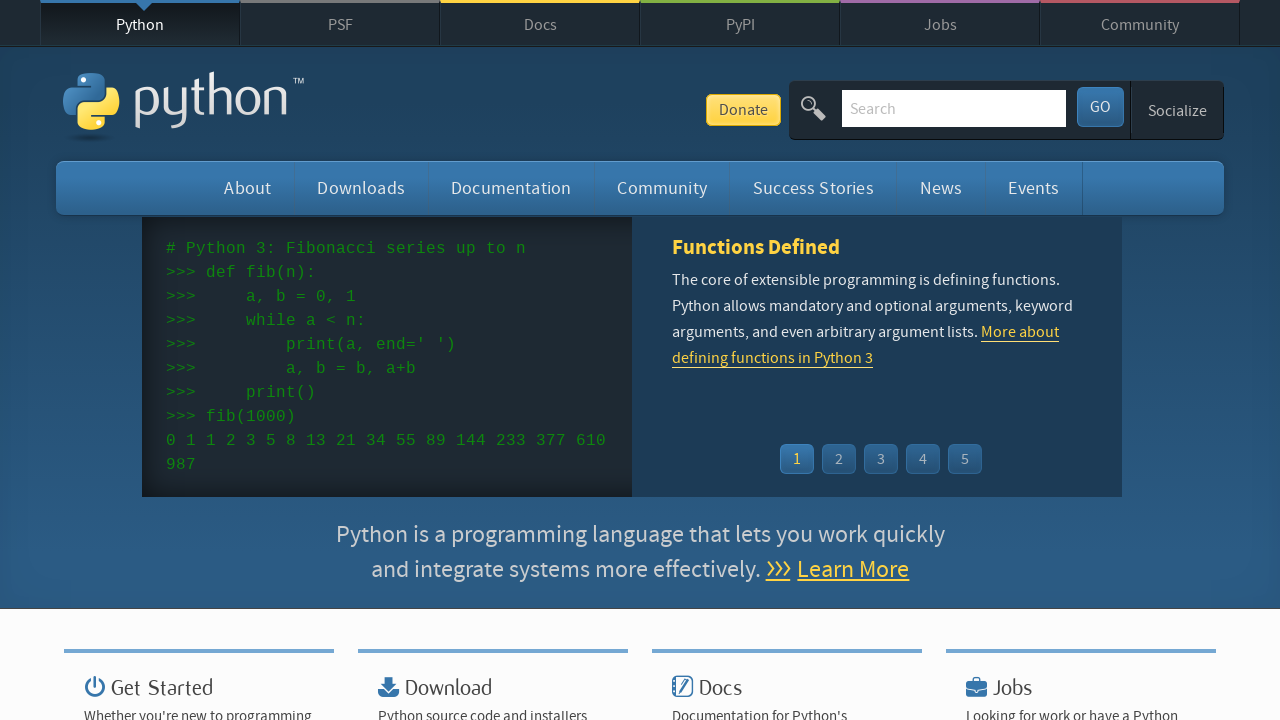

Filled search field with 'pycon' on input[name='q']
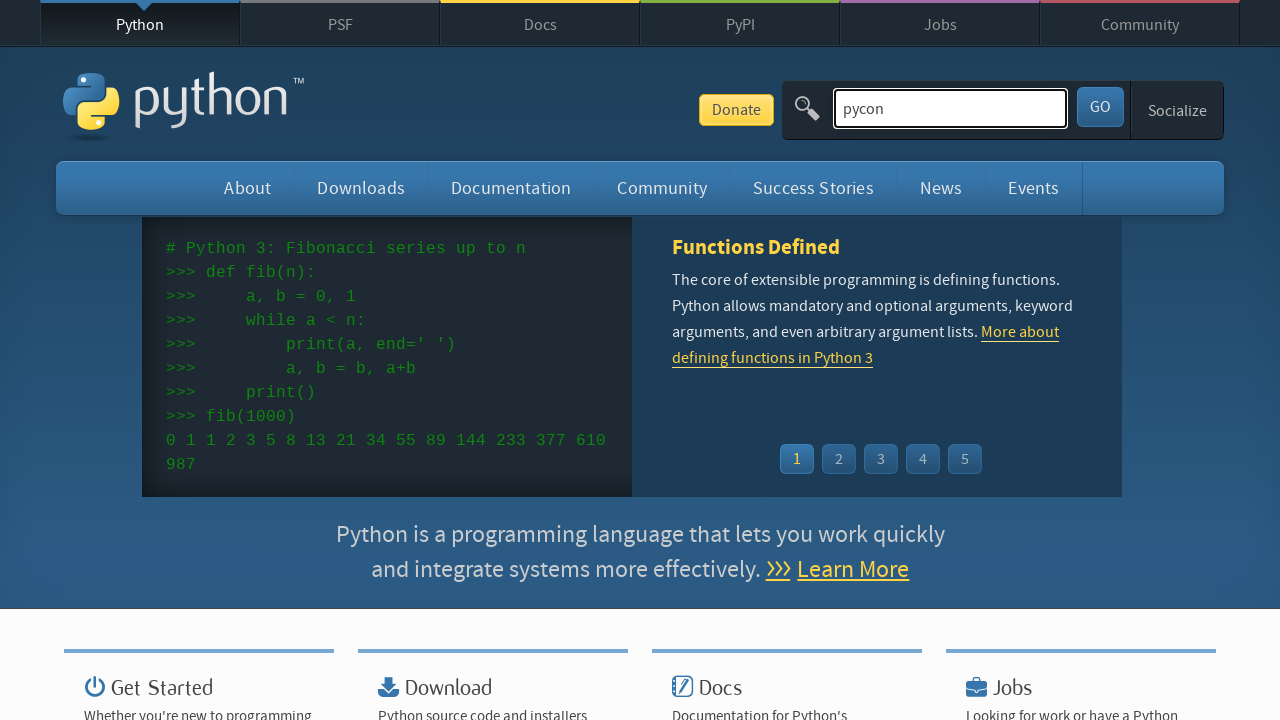

Pressed Enter to submit search form on input[name='q']
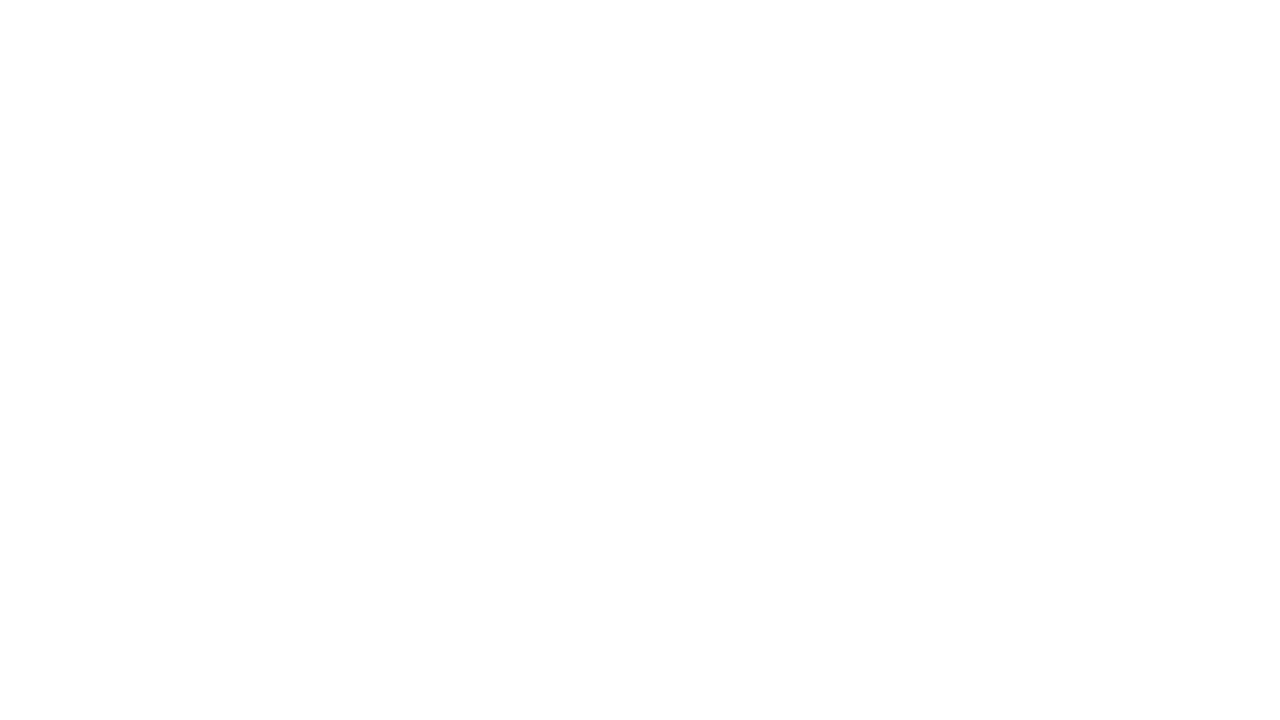

Search results loaded successfully
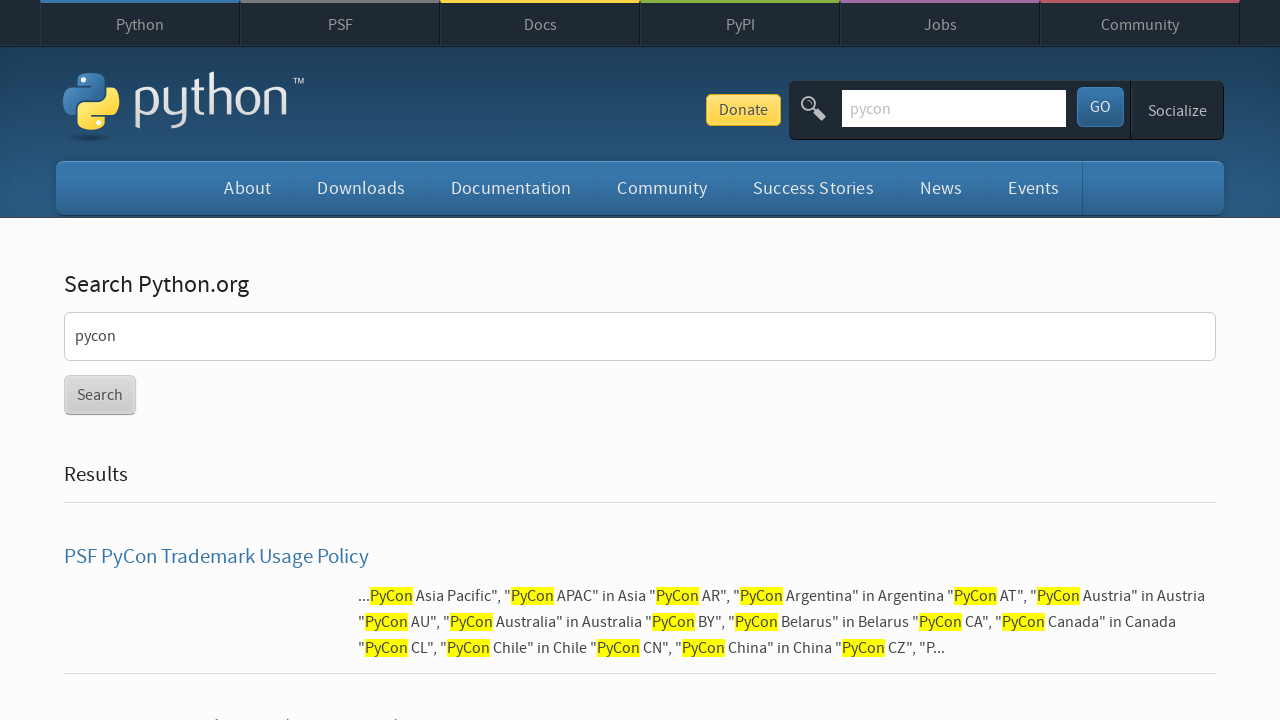

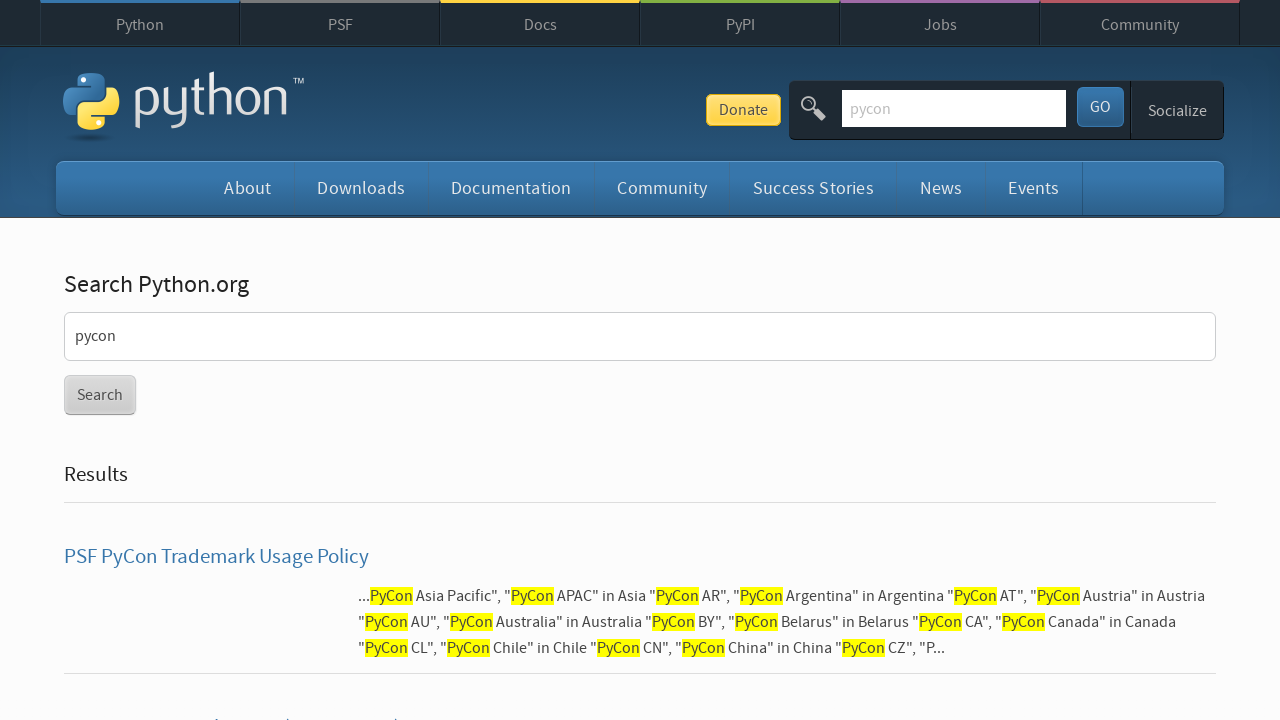